Tests date picker calendar functionality by clicking the date picker input and selecting a specific date (28) from the calendar widget

Starting URL: http://seleniumpractise.blogspot.in/2016/08/how-to-handle-calendar-in-selenium.html

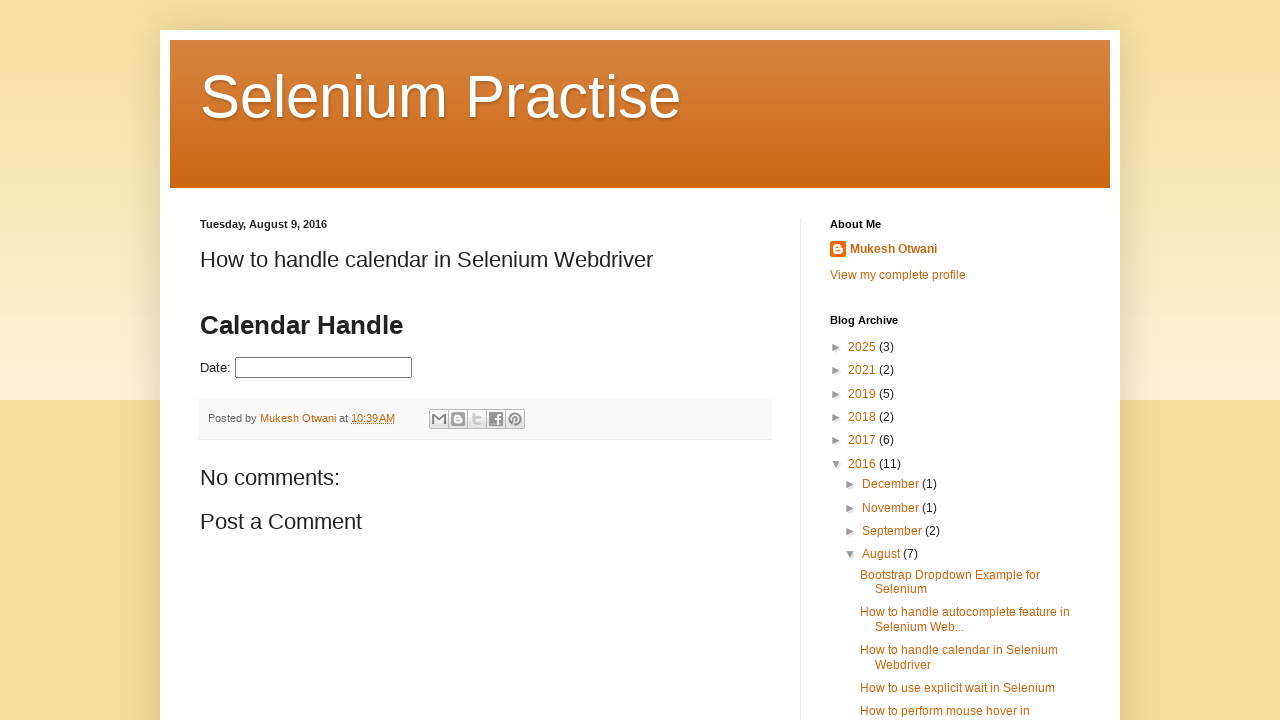

Clicked date picker input to open calendar widget at (324, 368) on #datepicker
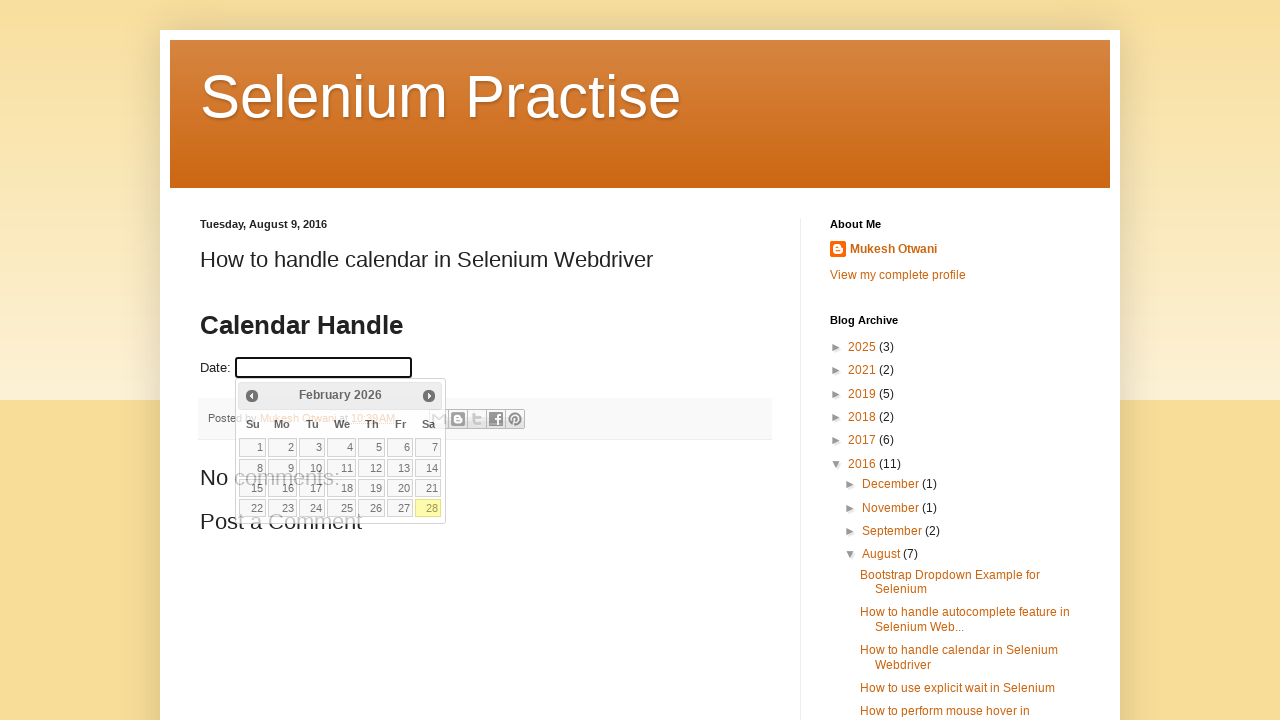

Calendar widget loaded and is visible
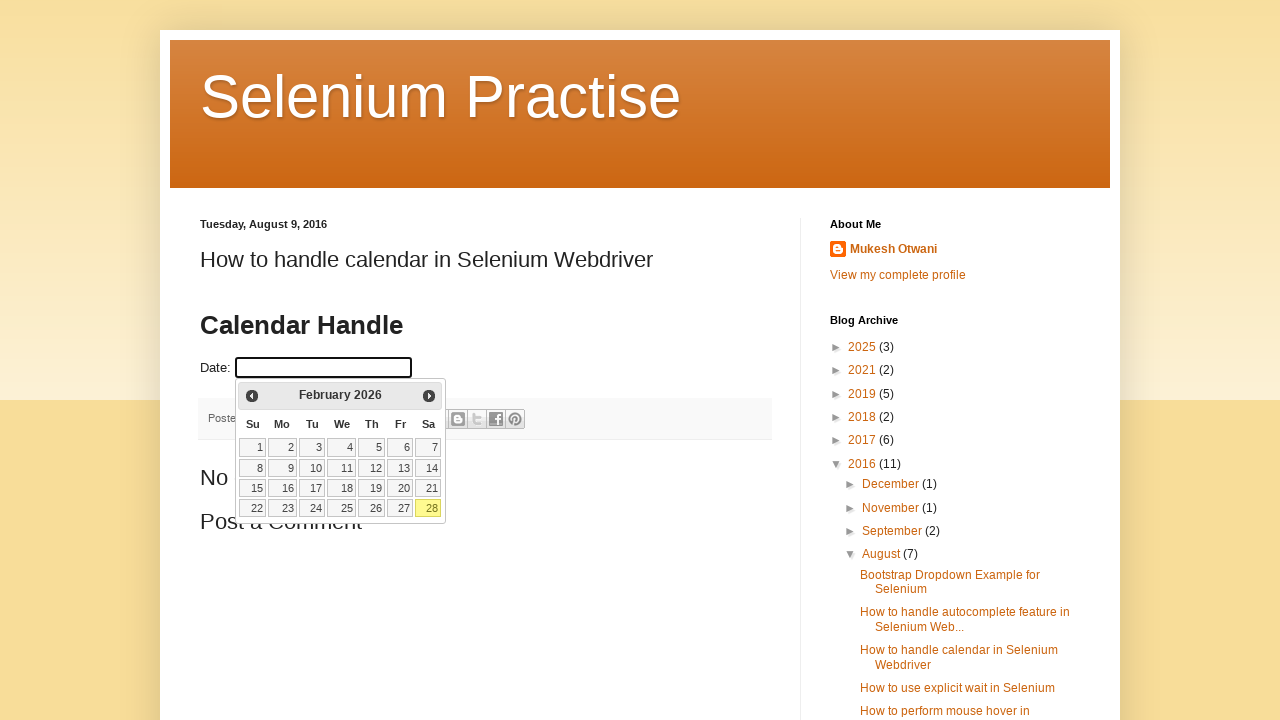

Located all date cells in calendar
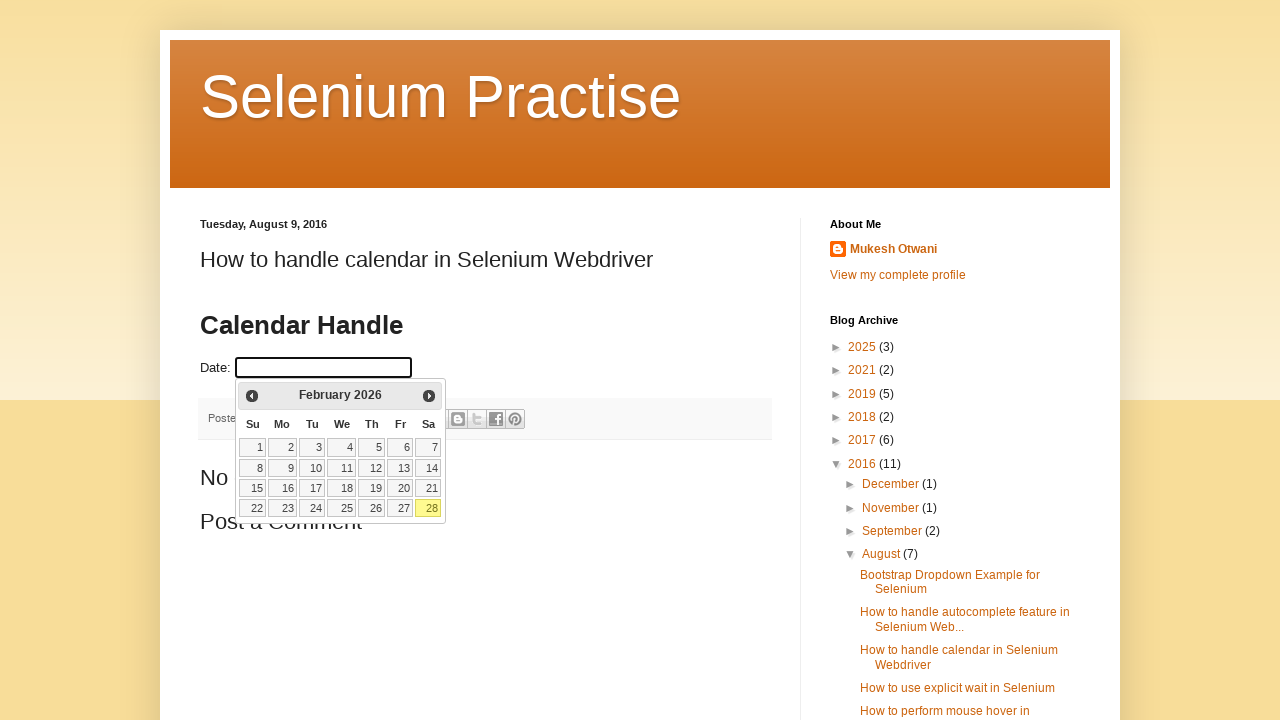

Found 28 date cells in calendar
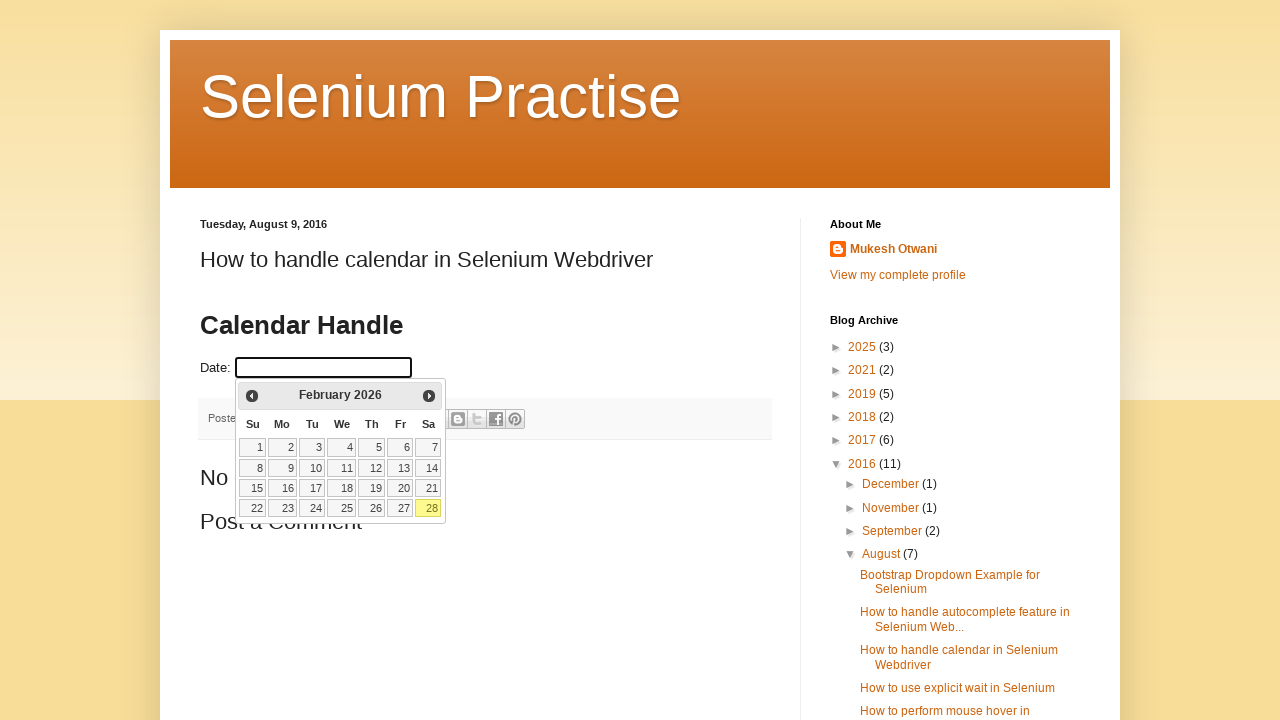

Selected date 28 from calendar at (428, 508) on xpath=//table[@class='ui-datepicker-calendar']//td >> nth=27
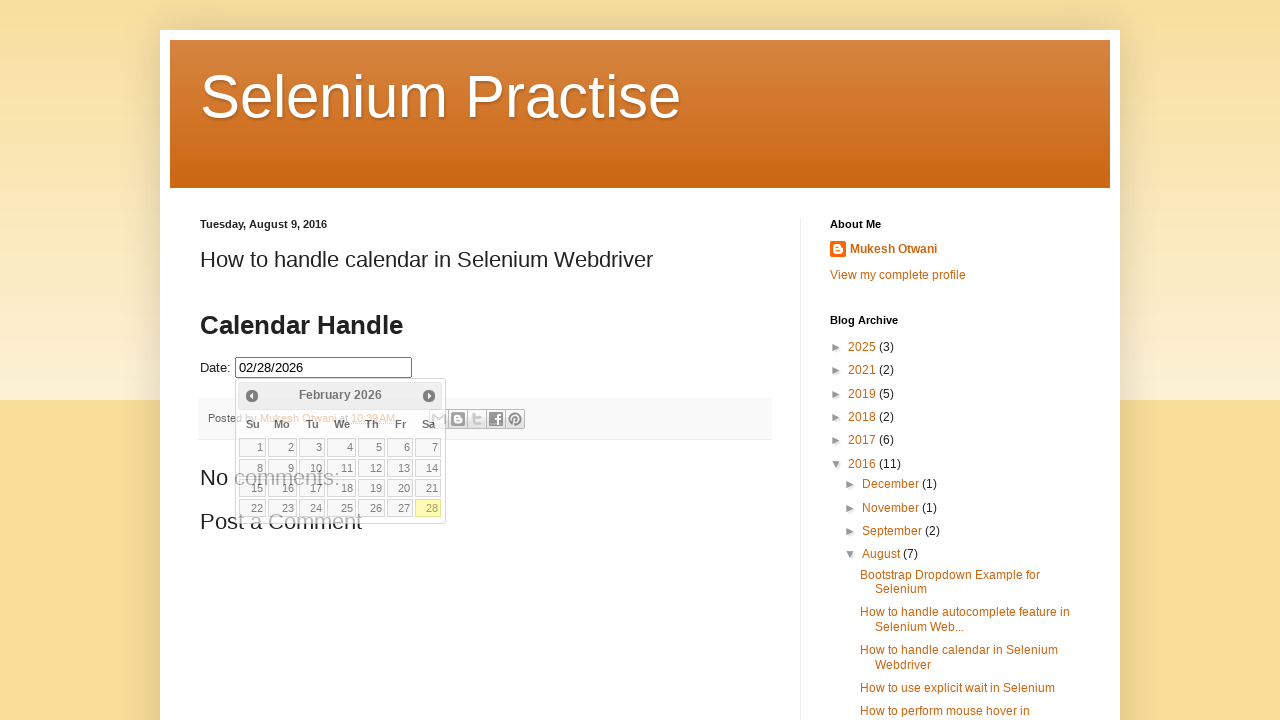

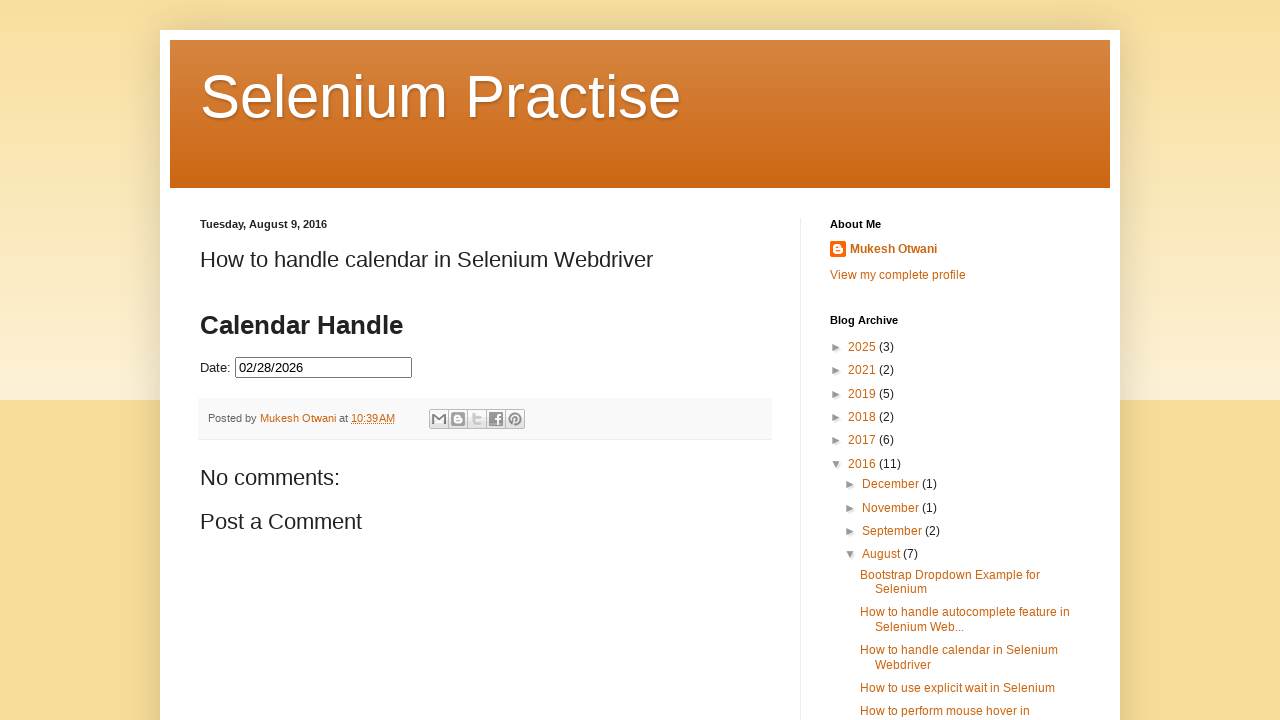